Tests modal dialog interaction by opening a modal and clicking the OK button using JavaScript execution

Starting URL: http://formy-project.herokuapp.com/modal

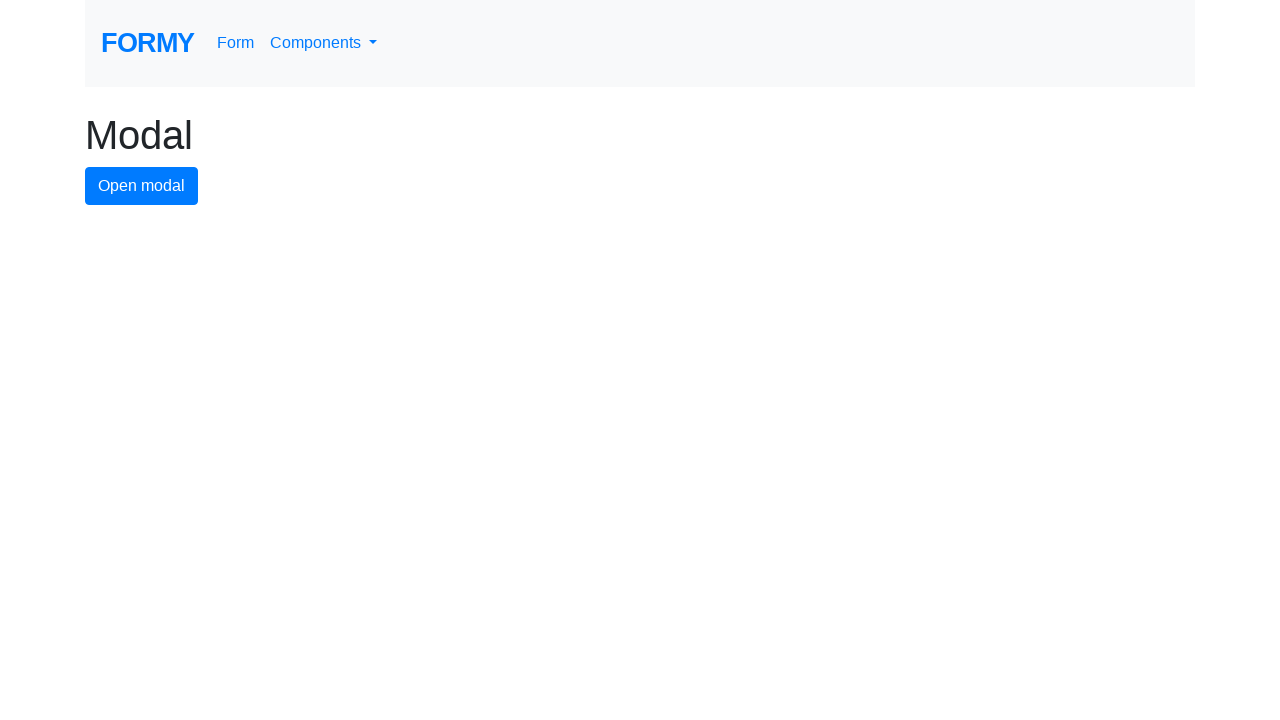

Clicked modal button to open the modal dialog at (142, 186) on #modal-button
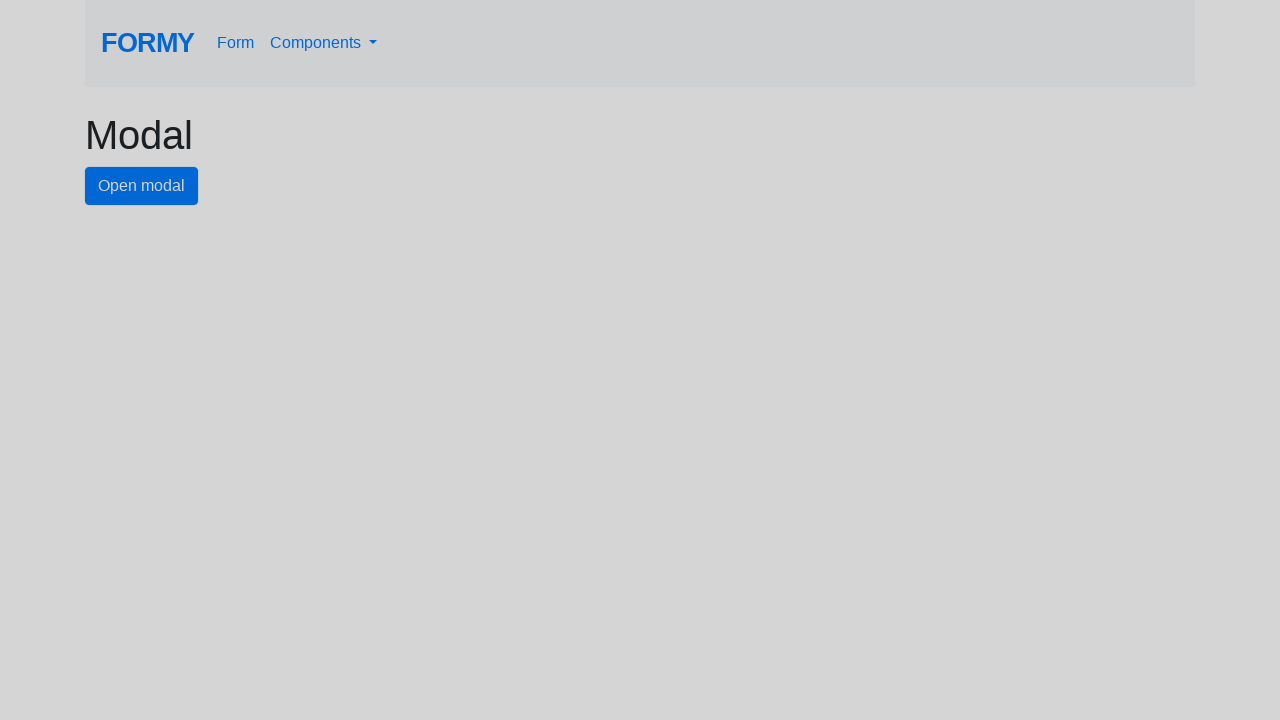

Modal dialog appeared with OK button visible
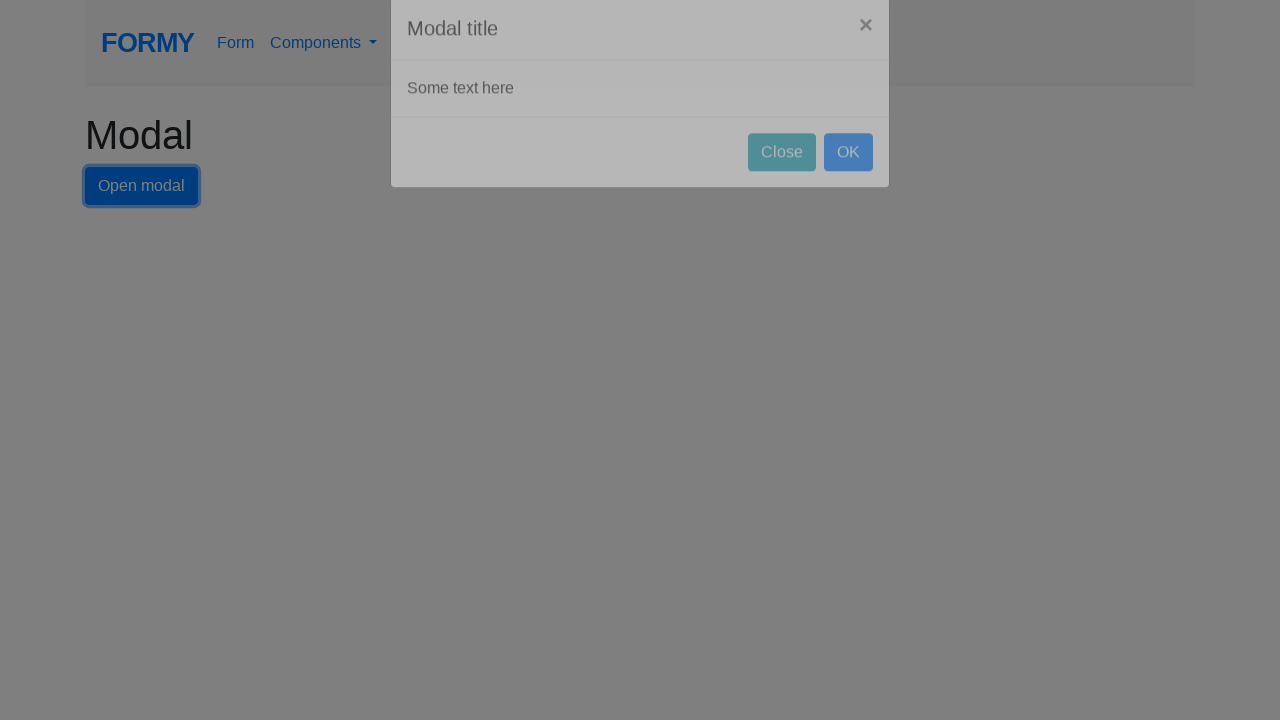

Clicked OK button in modal using JavaScript execution
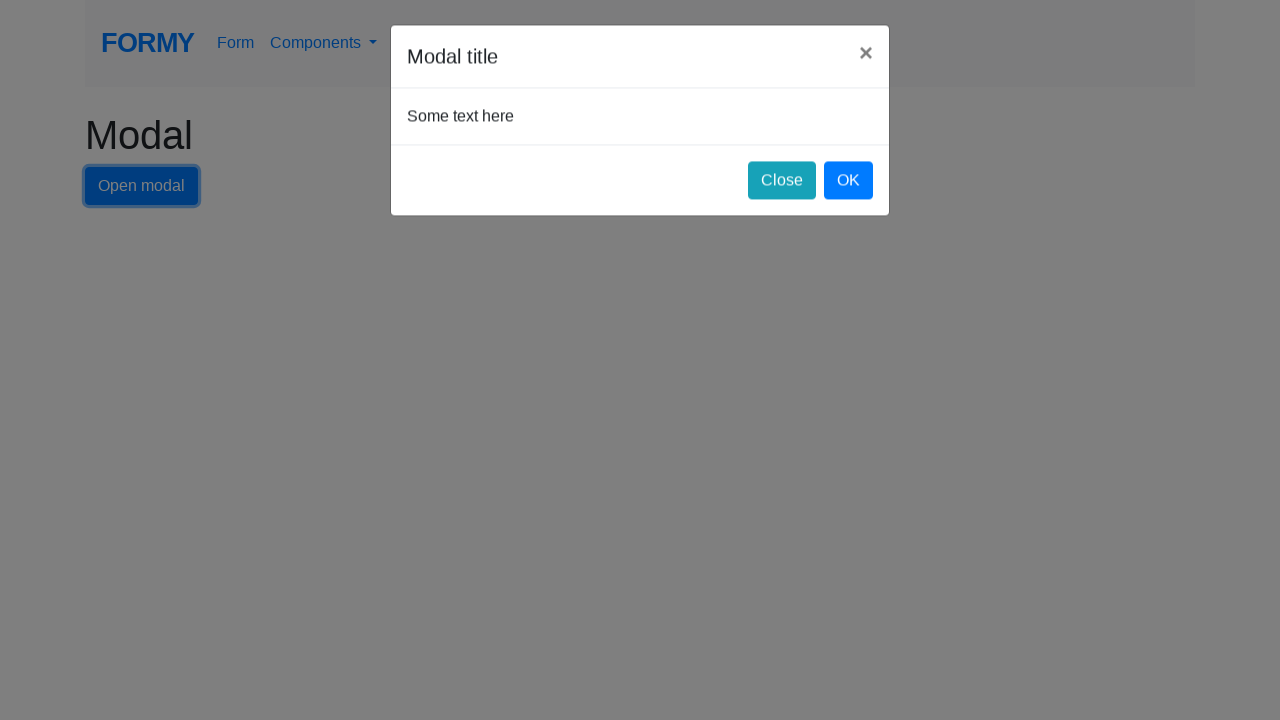

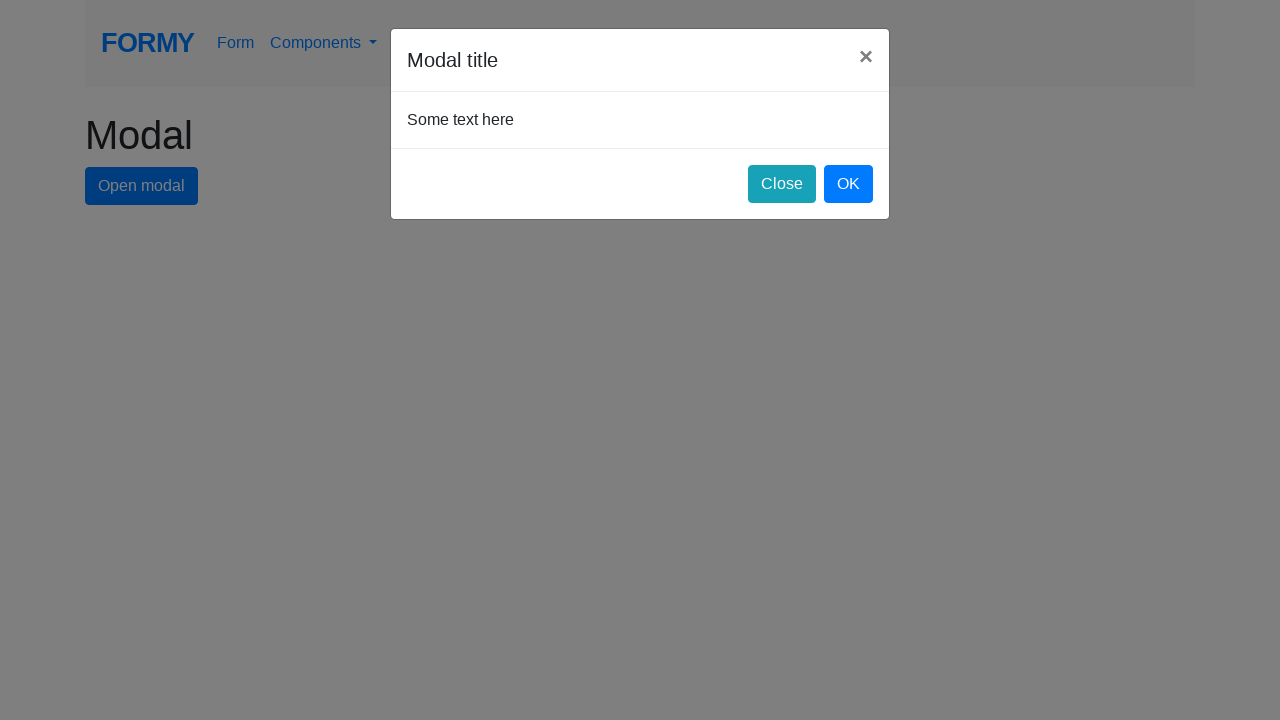